Tests that the page loads successfully by waiting for header and main elements to appear.

Starting URL: https://djyalu.github.io/singapore_weather_cam/

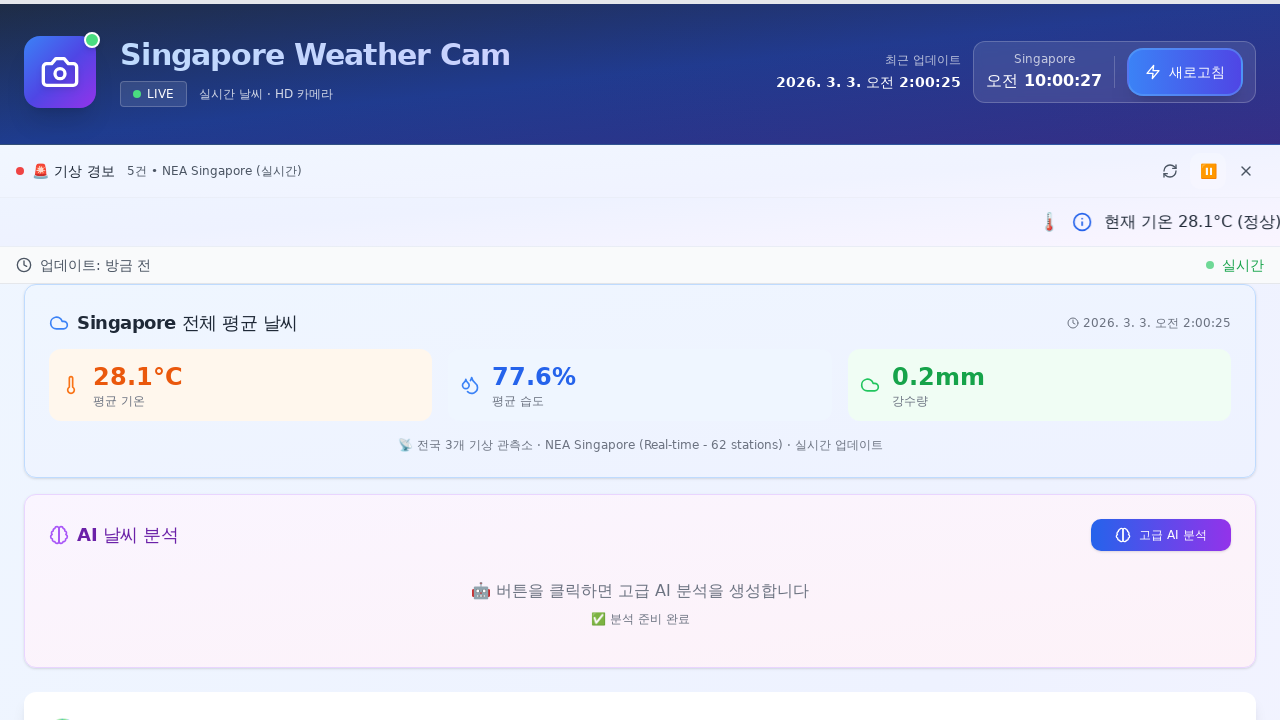

Navigated to Singapore weather camera page
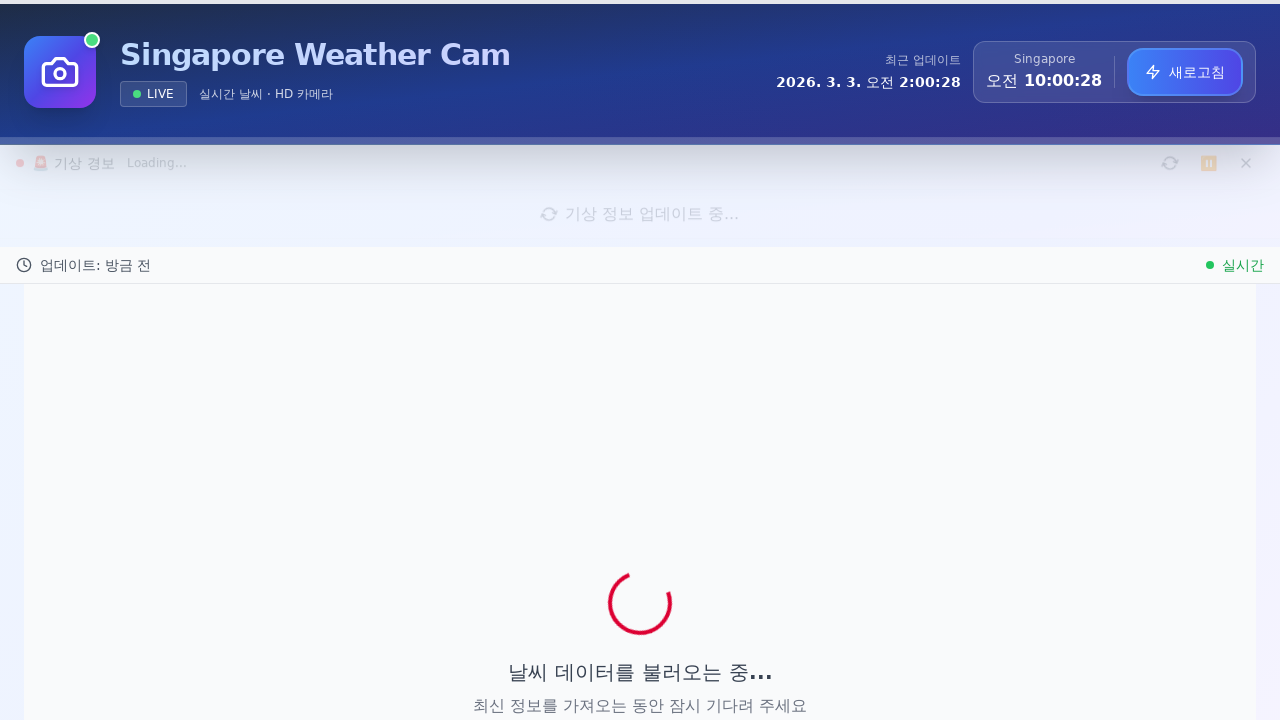

Header element loaded successfully
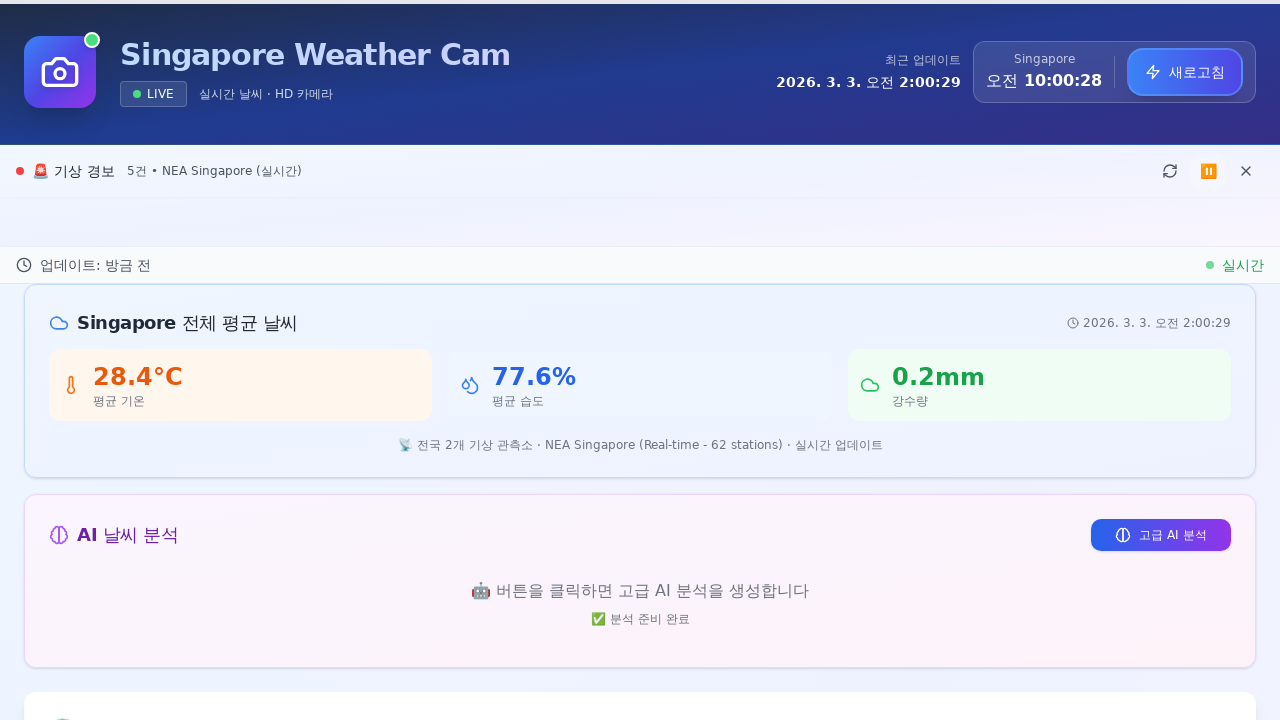

Main element loaded successfully
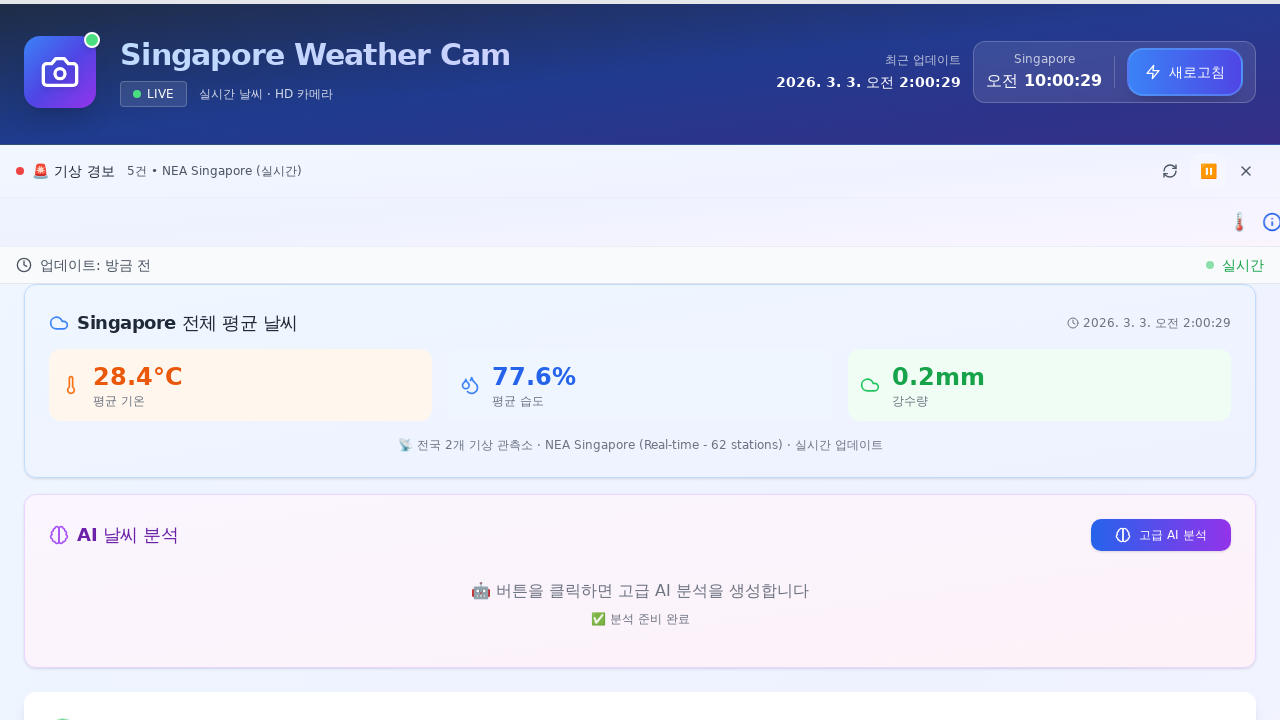

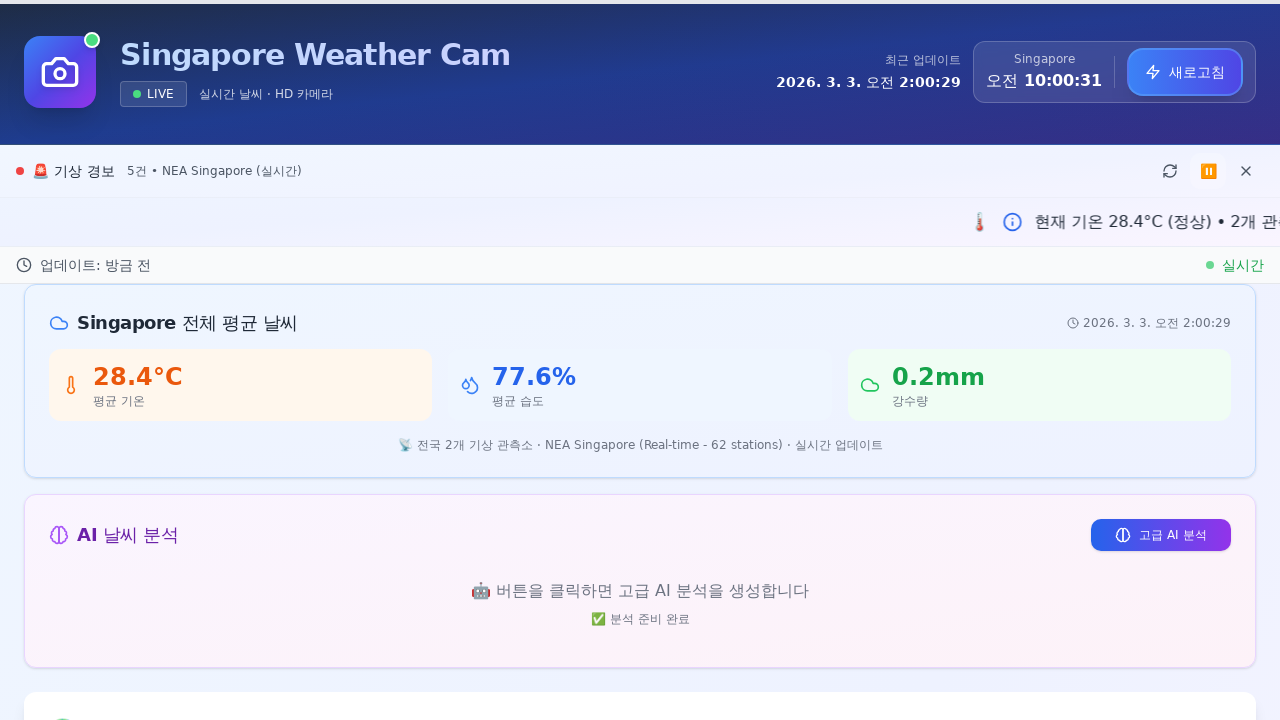